Tests frame switching functionality by switching to an iframe and entering text into an input field

Starting URL: http://demo.automationtesting.in/Frames.html

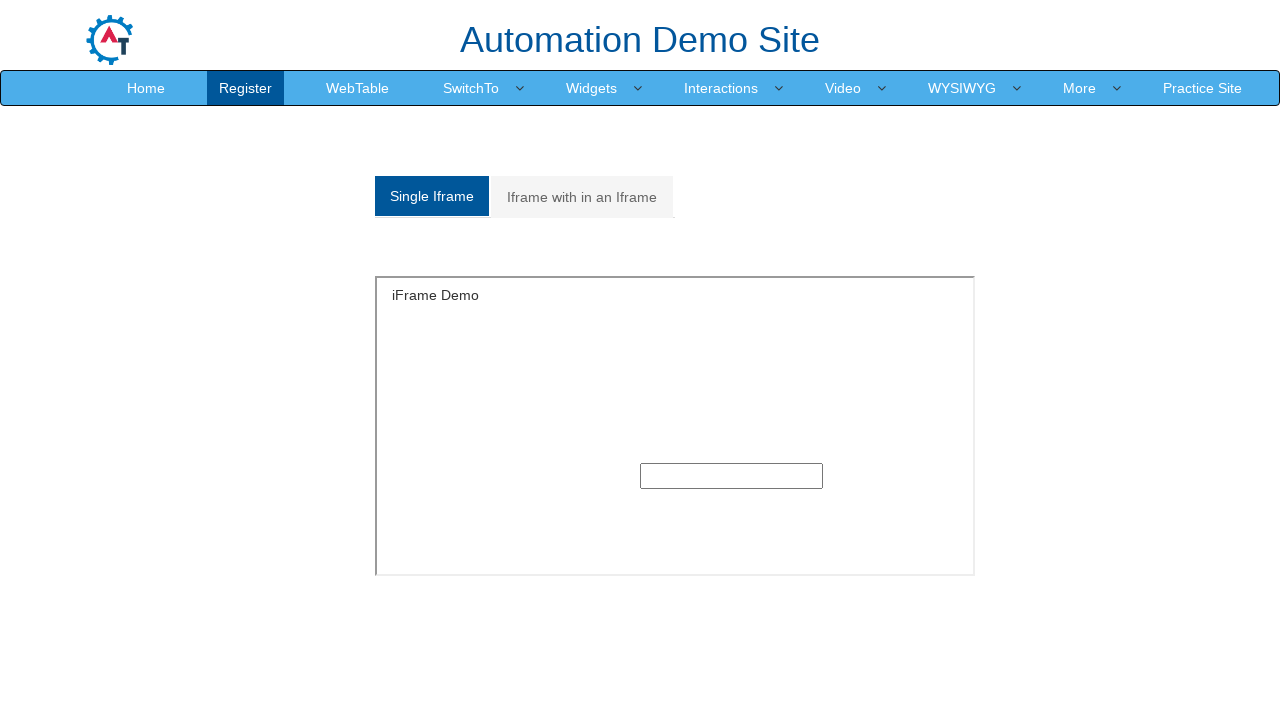

Located the first iframe on the page
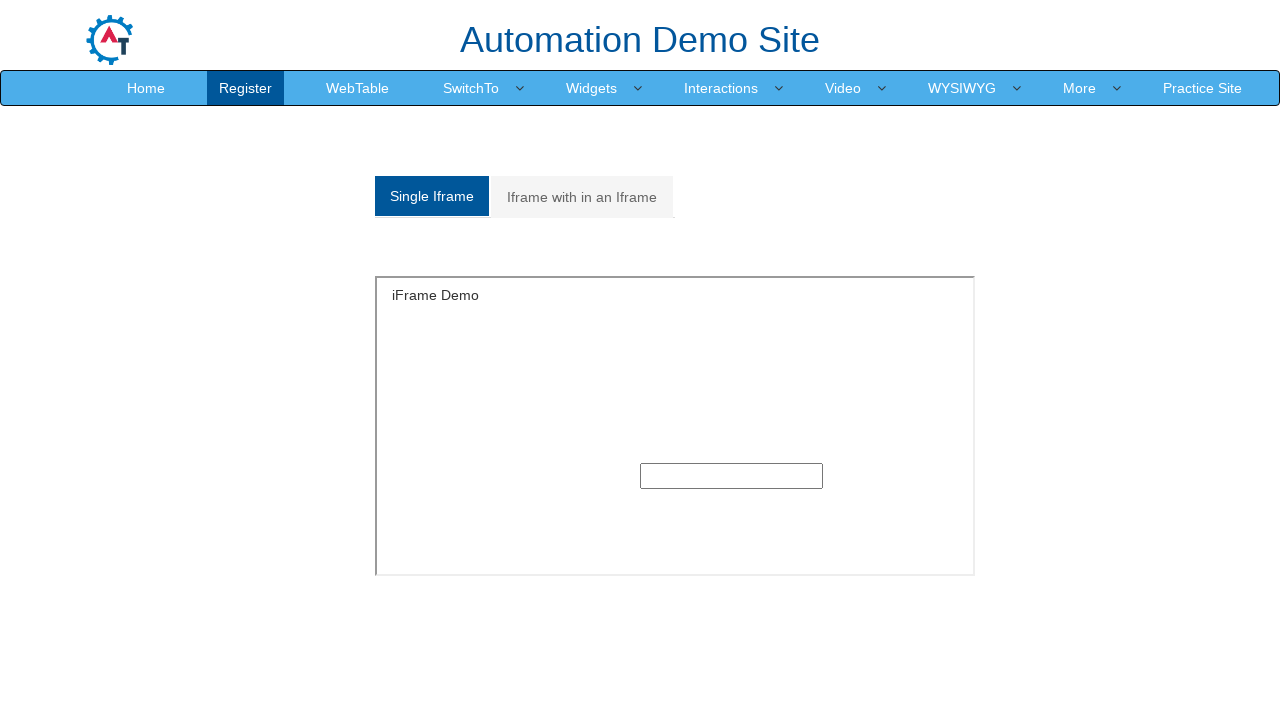

Entered 'Demo' text into input field within iframe on iframe >> nth=0 >> internal:control=enter-frame >> input[type='text']
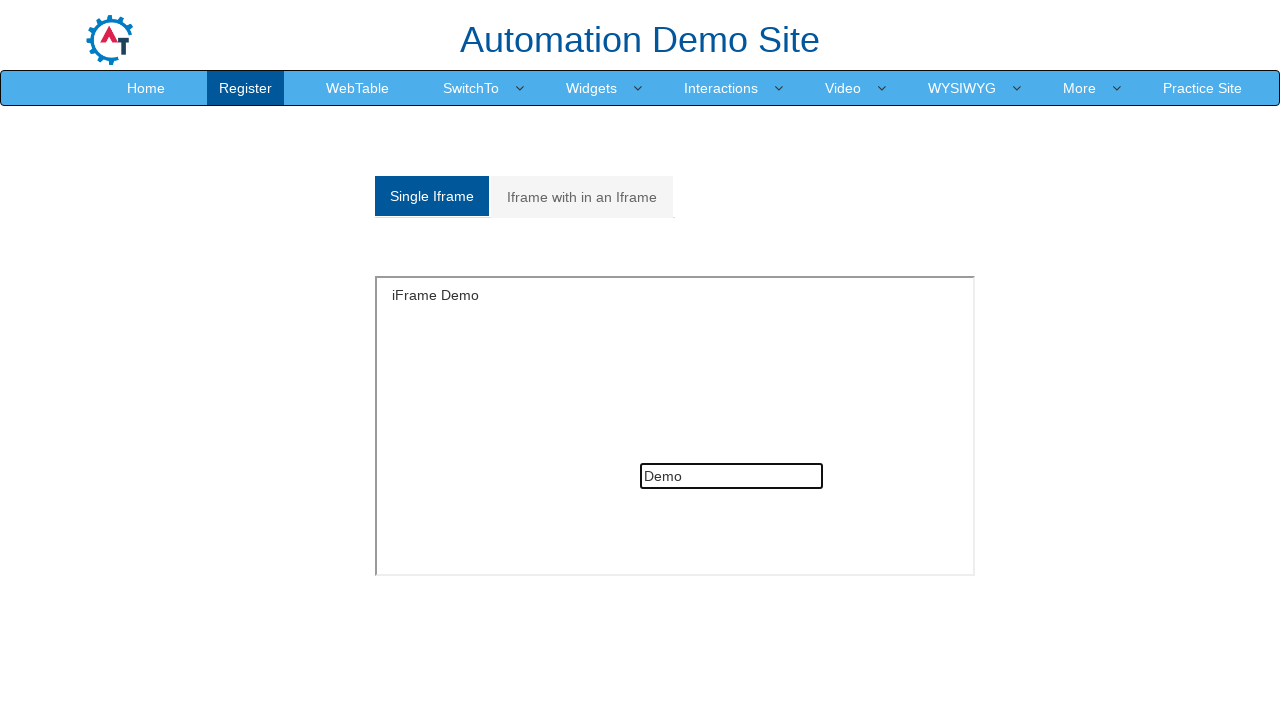

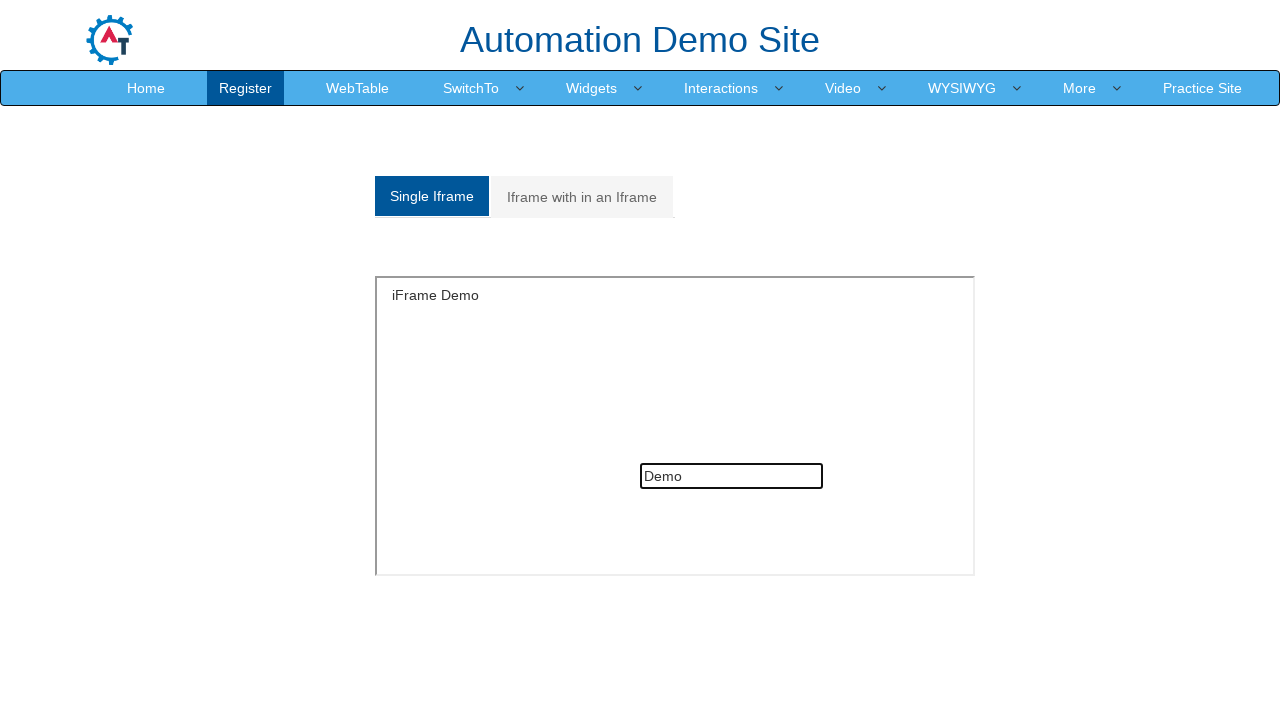